Navigates to OrangeHRM demo site and verifies the page title is "OrangeHRM"

Starting URL: https://opensource-demo.orangehrmlive.com

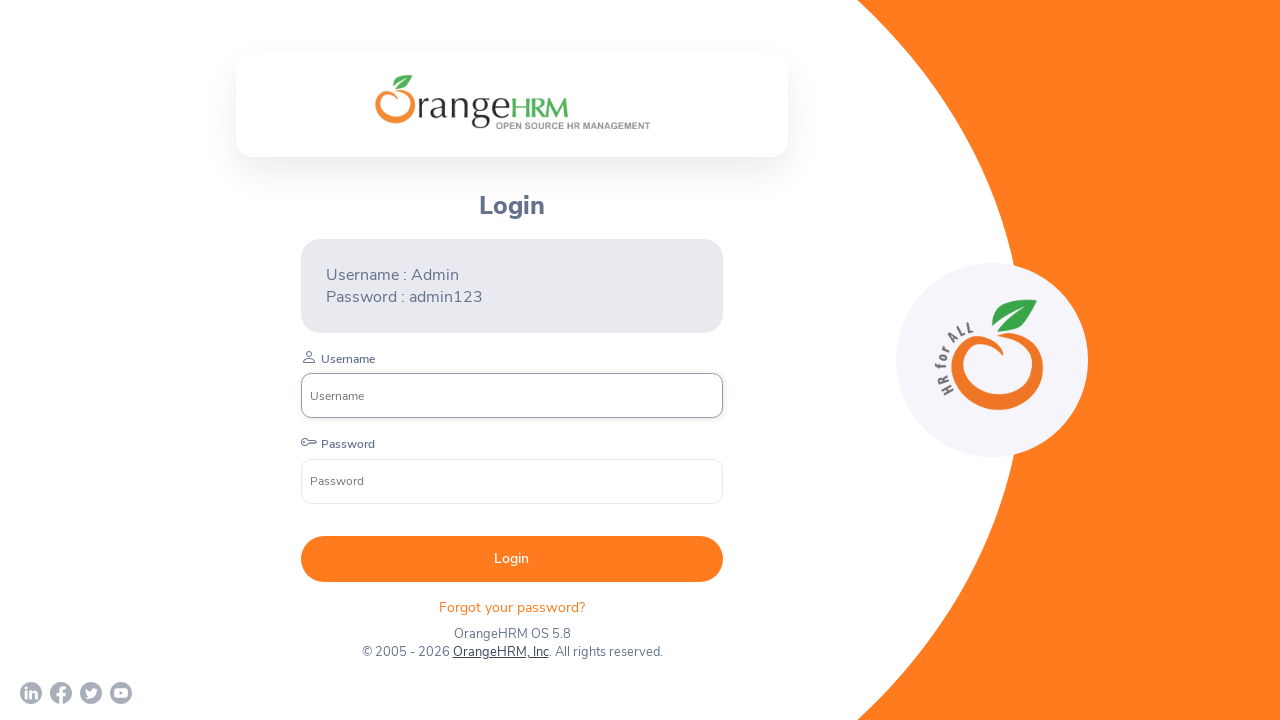

Waited for page to load with domcontentloaded state
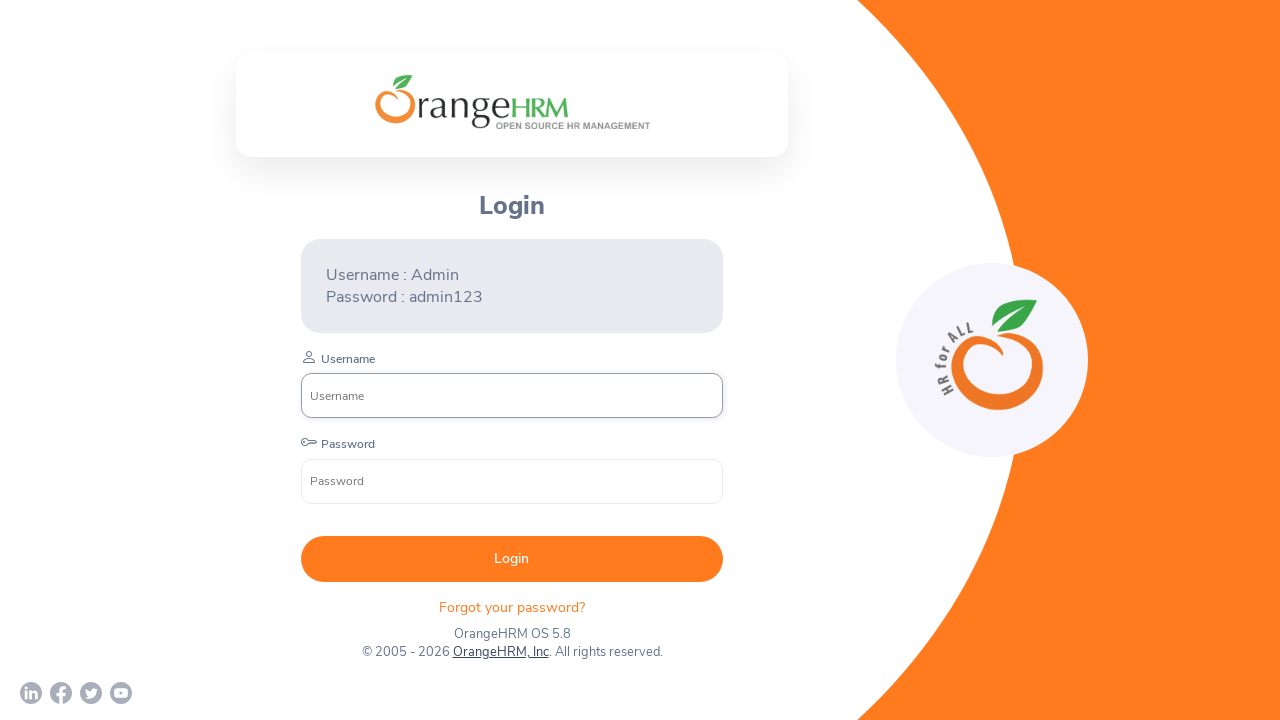

Verified page title is 'OrangeHRM'
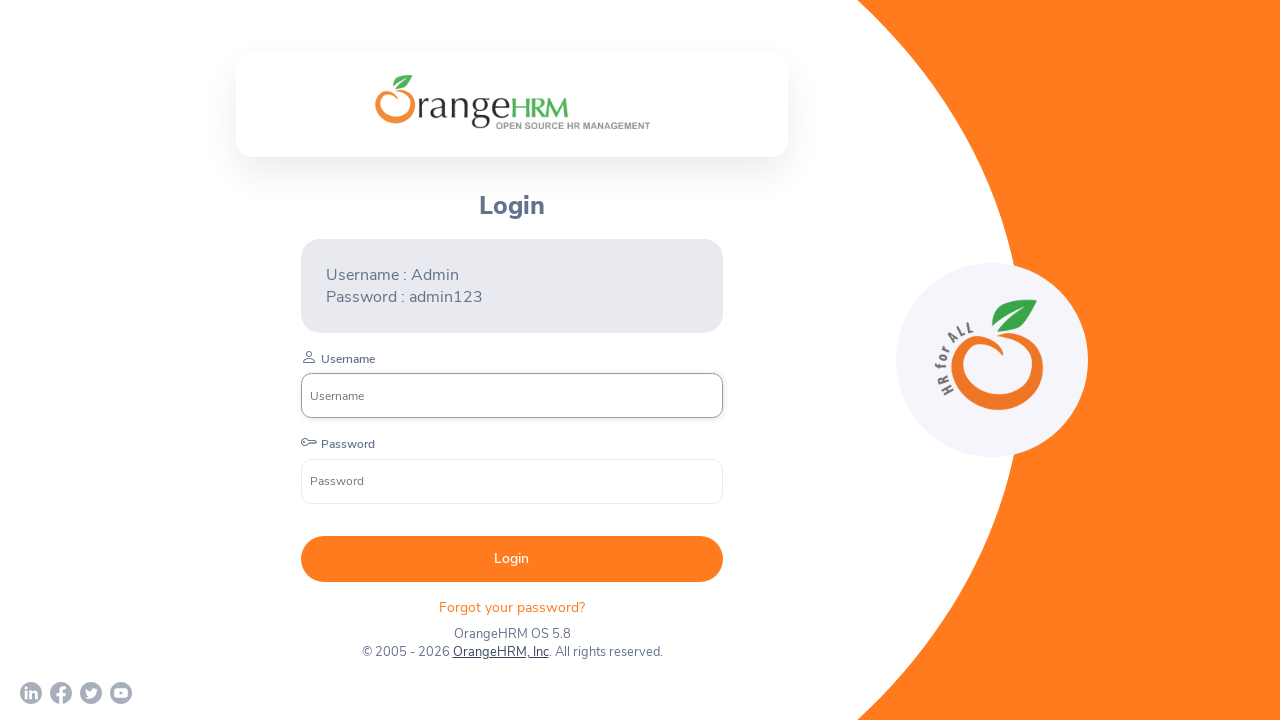

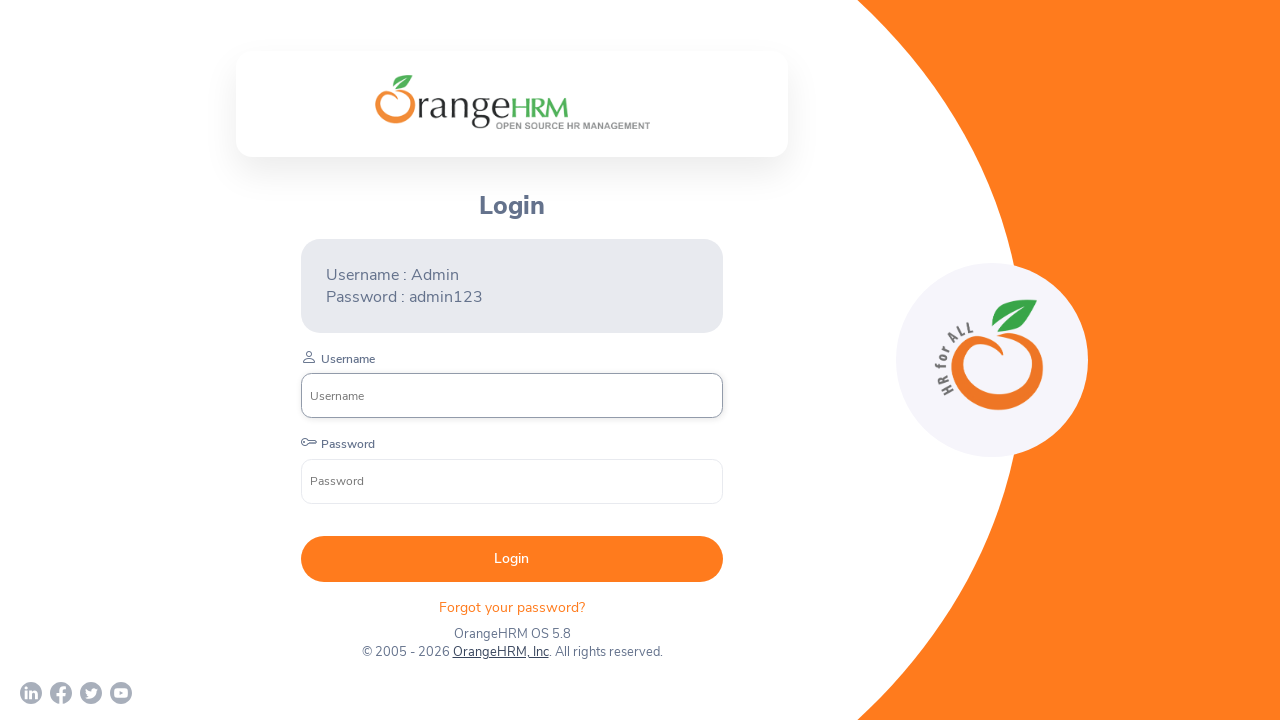